Navigates to OrangeHRM trial page and demonstrates findElements behavior with non-existent elements

Starting URL: https://www.orangehrm.com/orangehrm-30-day-trial/

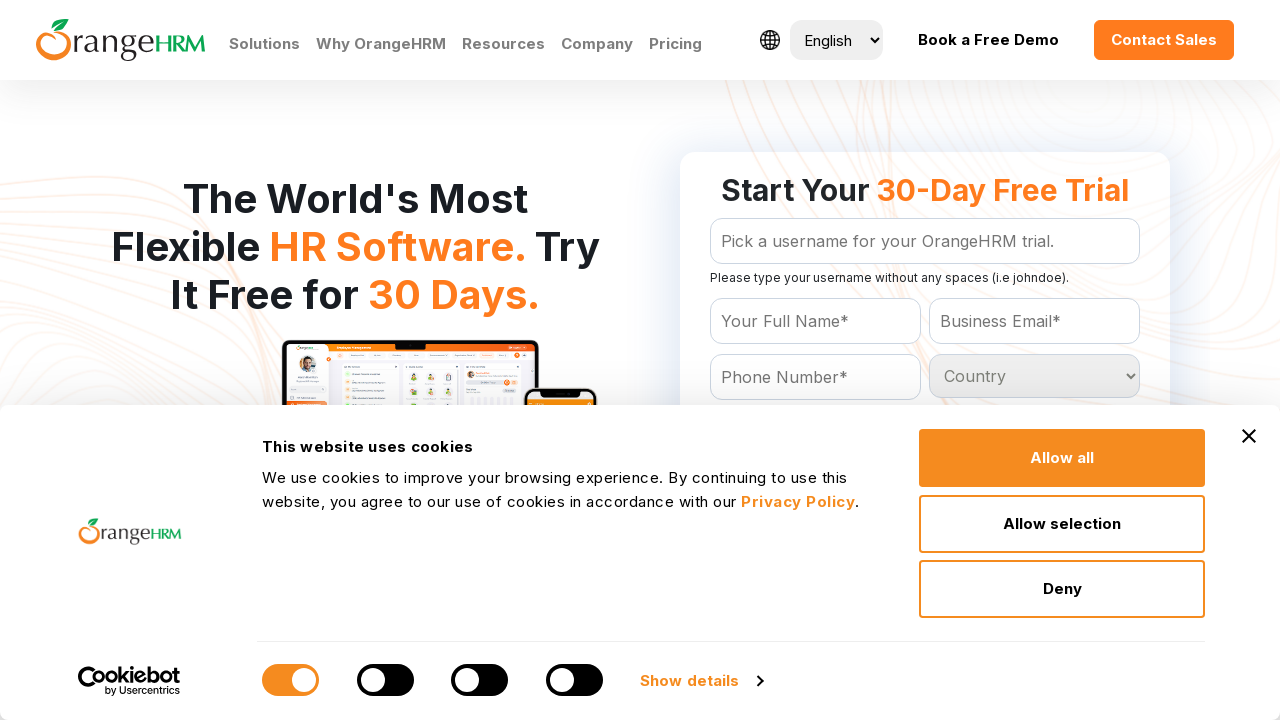

Queried for elements with non-existent class '.text11'
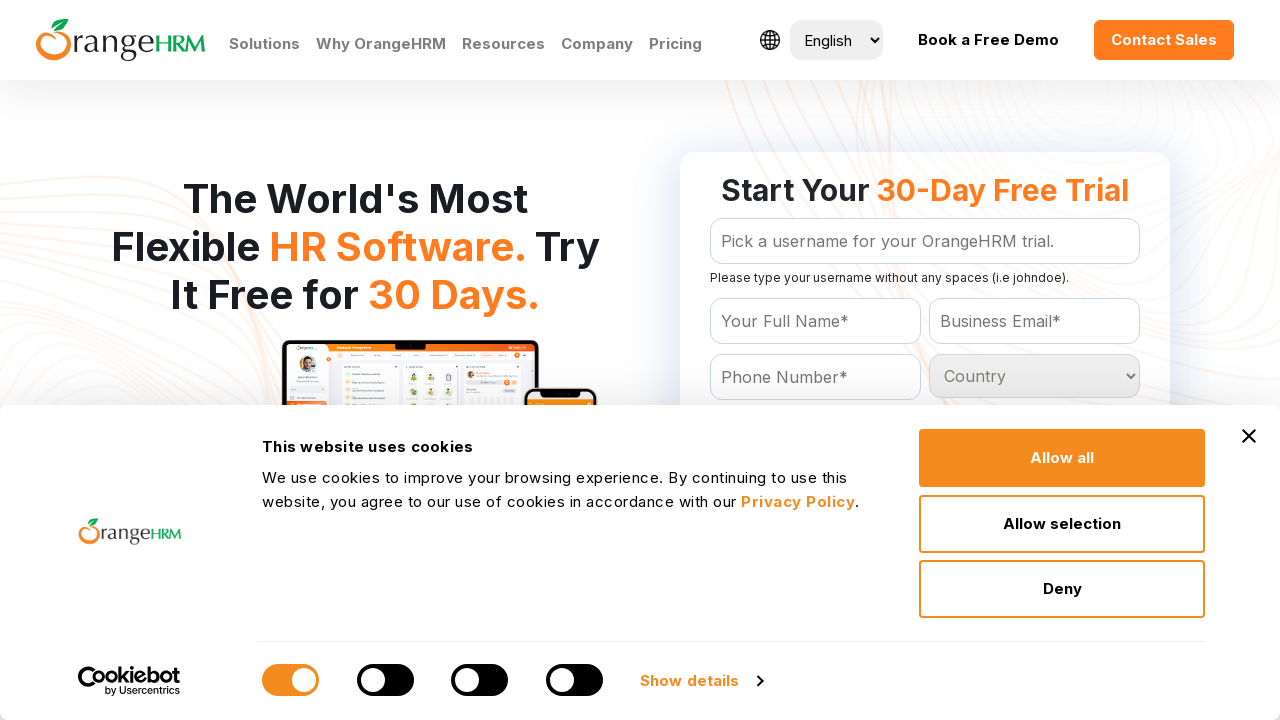

Printed result: found 0 elements
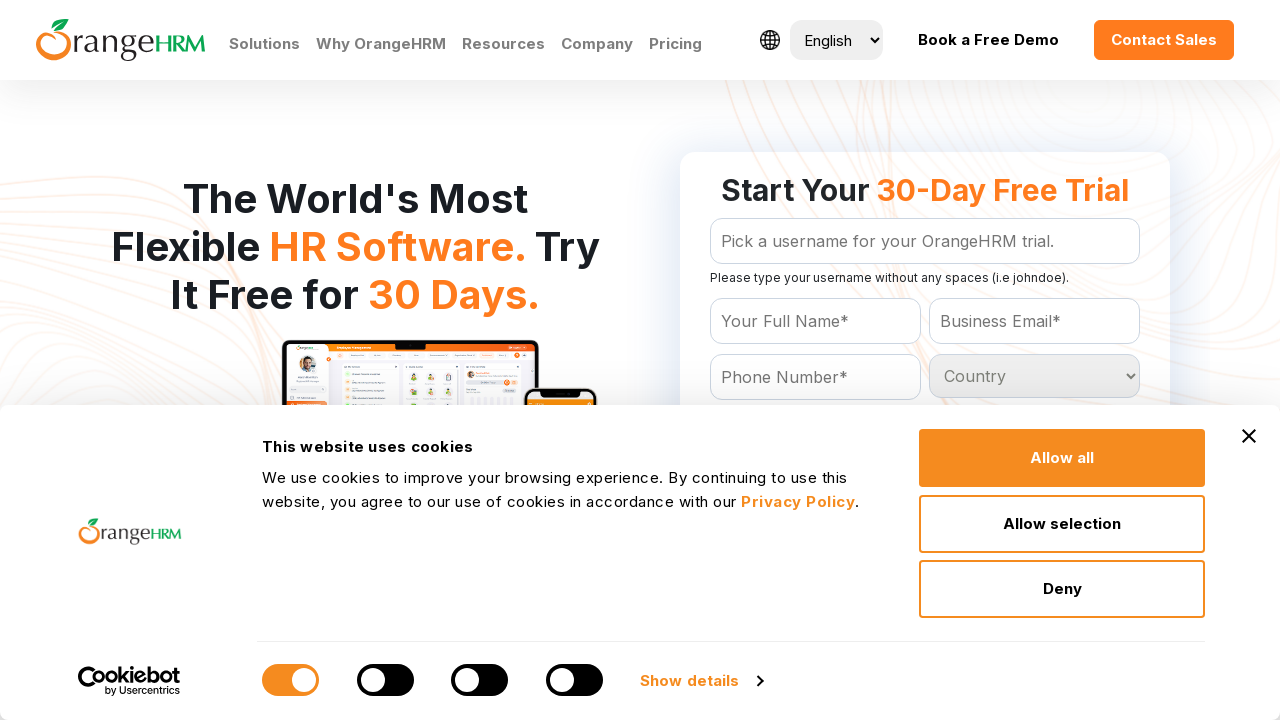

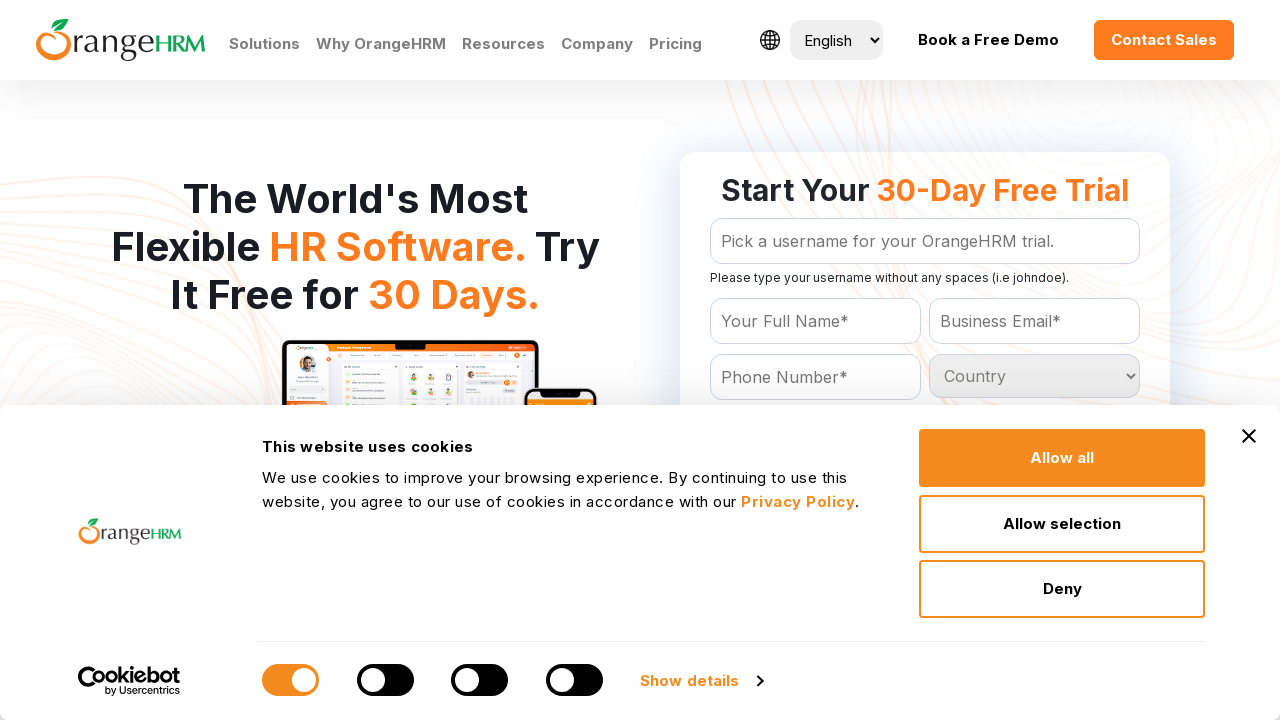